Tests a web form by filling text input, password, and textarea fields, then submitting and verifying the success message.

Starting URL: https://www.selenium.dev/selenium/web/web-form.html

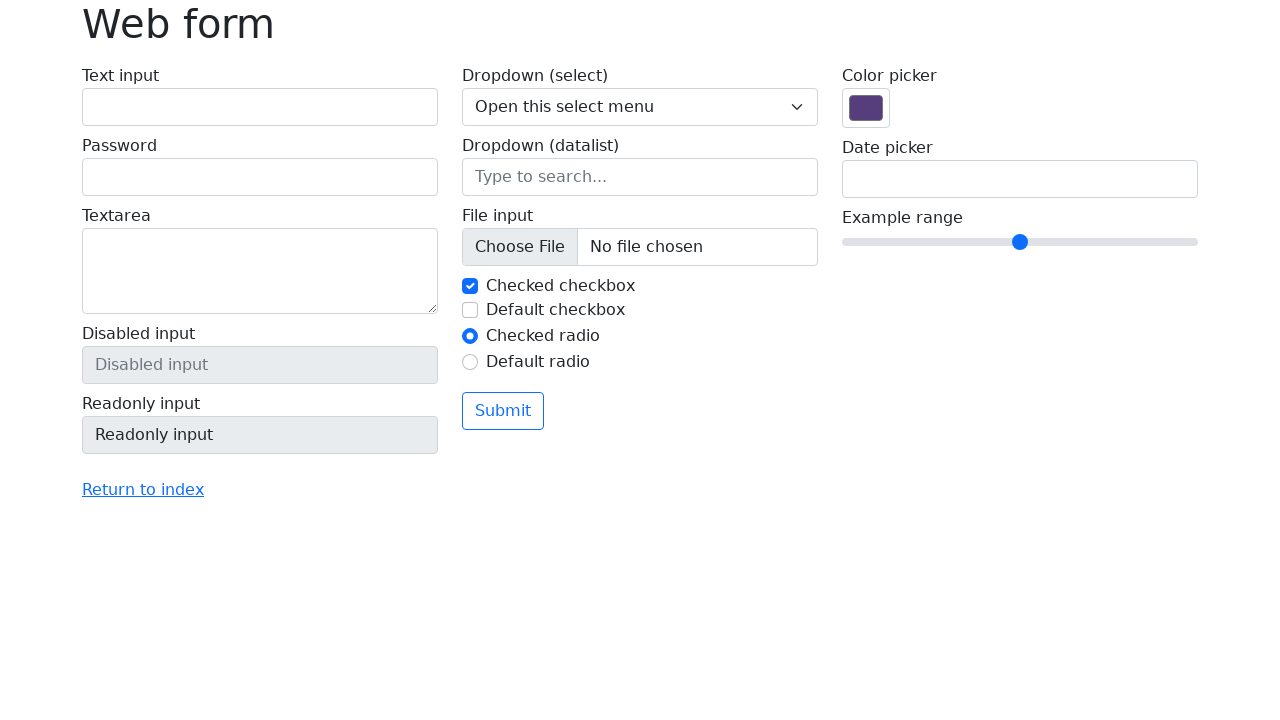

Verified page title is 'Web form'
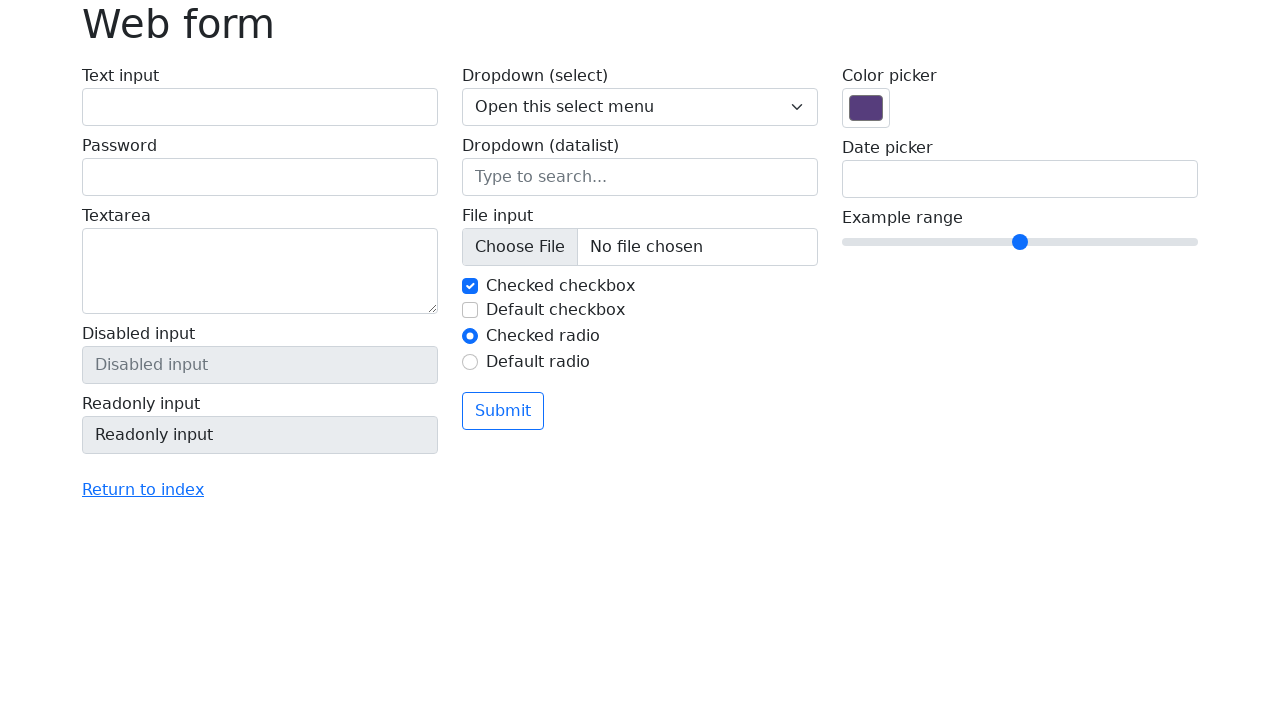

Filled text input field with 'Selenium' on input[name='my-text']
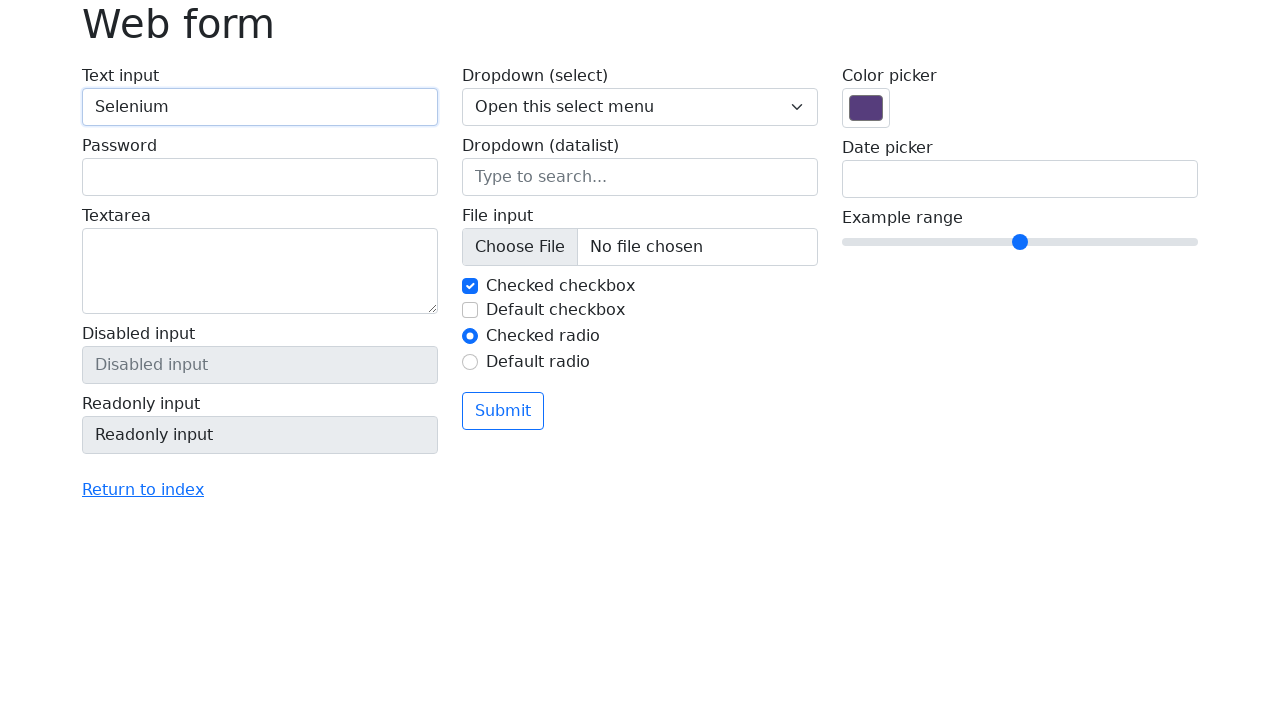

Filled password field with 'WebSel1' on input[name='my-password']
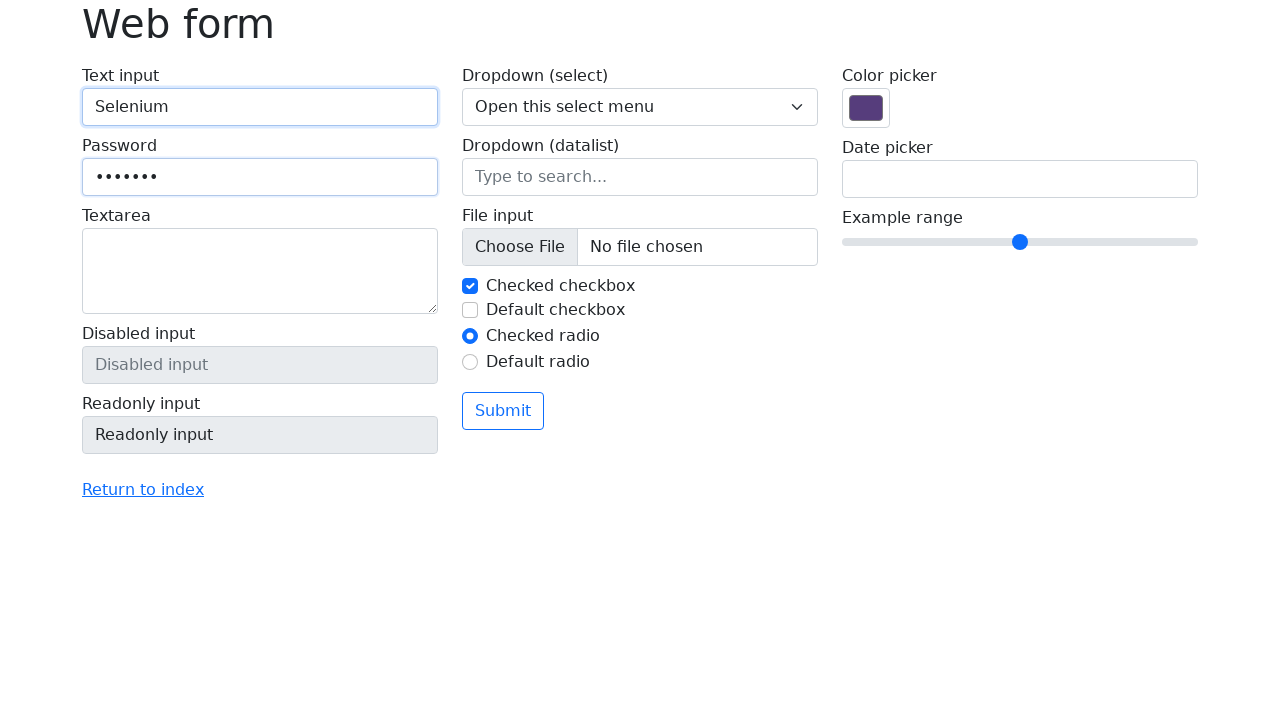

Filled textarea with 'I am working with Selenium' on textarea
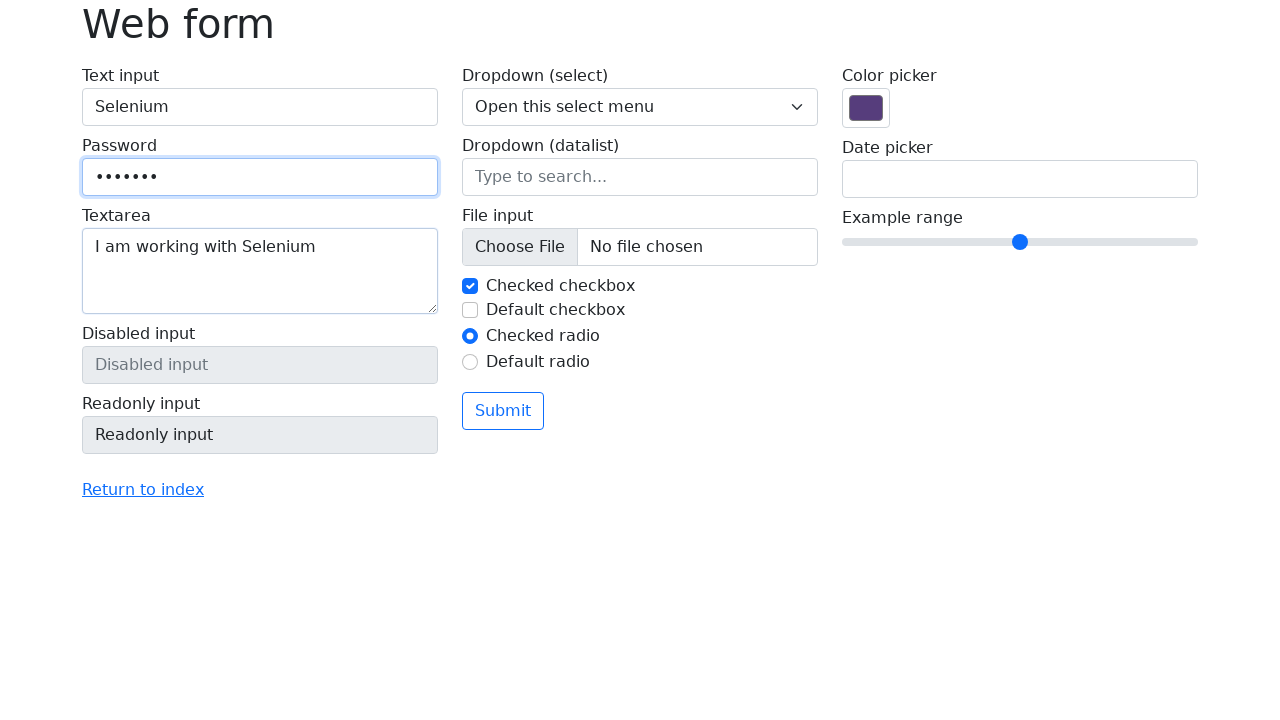

Clicked submit button at (503, 411) on button
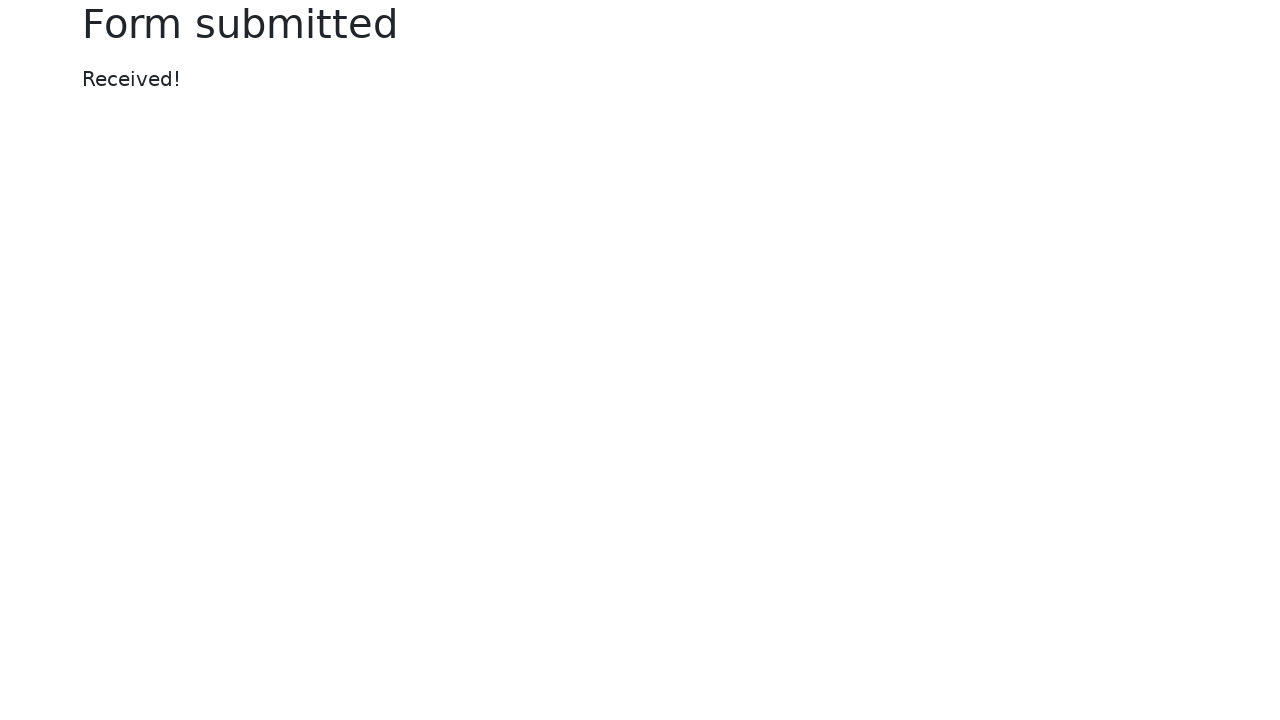

Success message element loaded
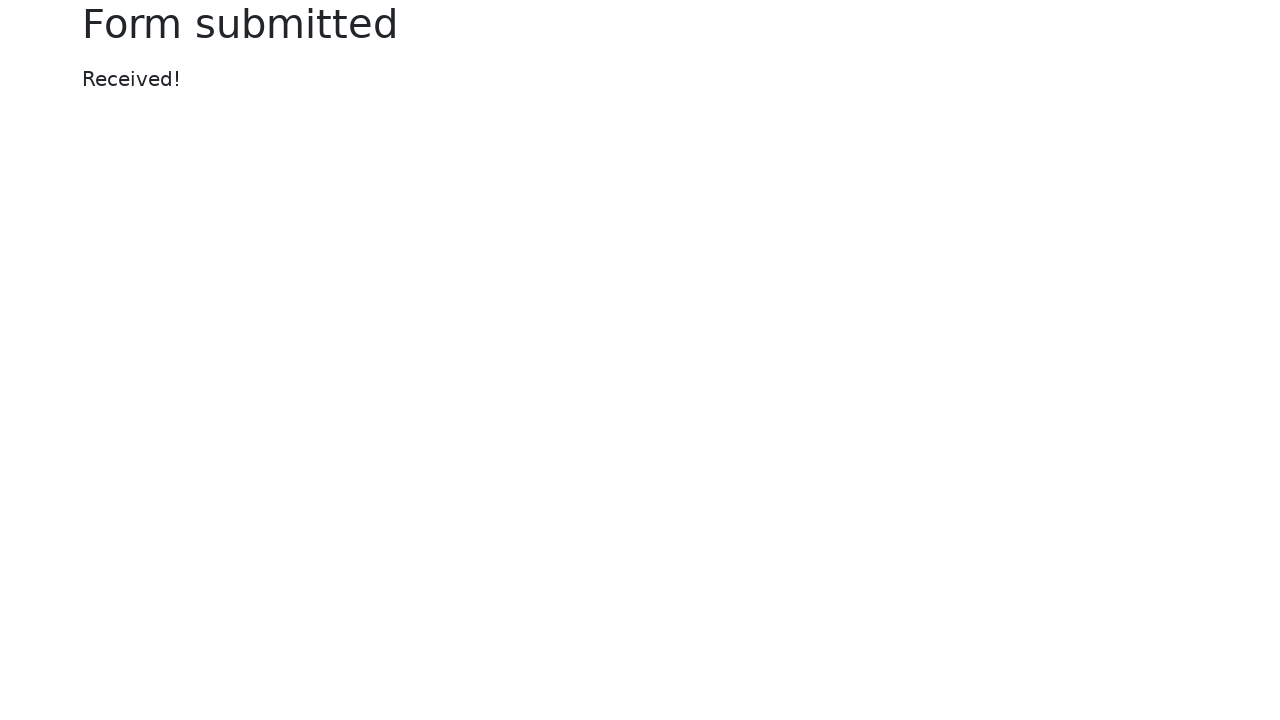

Verified success message text is 'Received!'
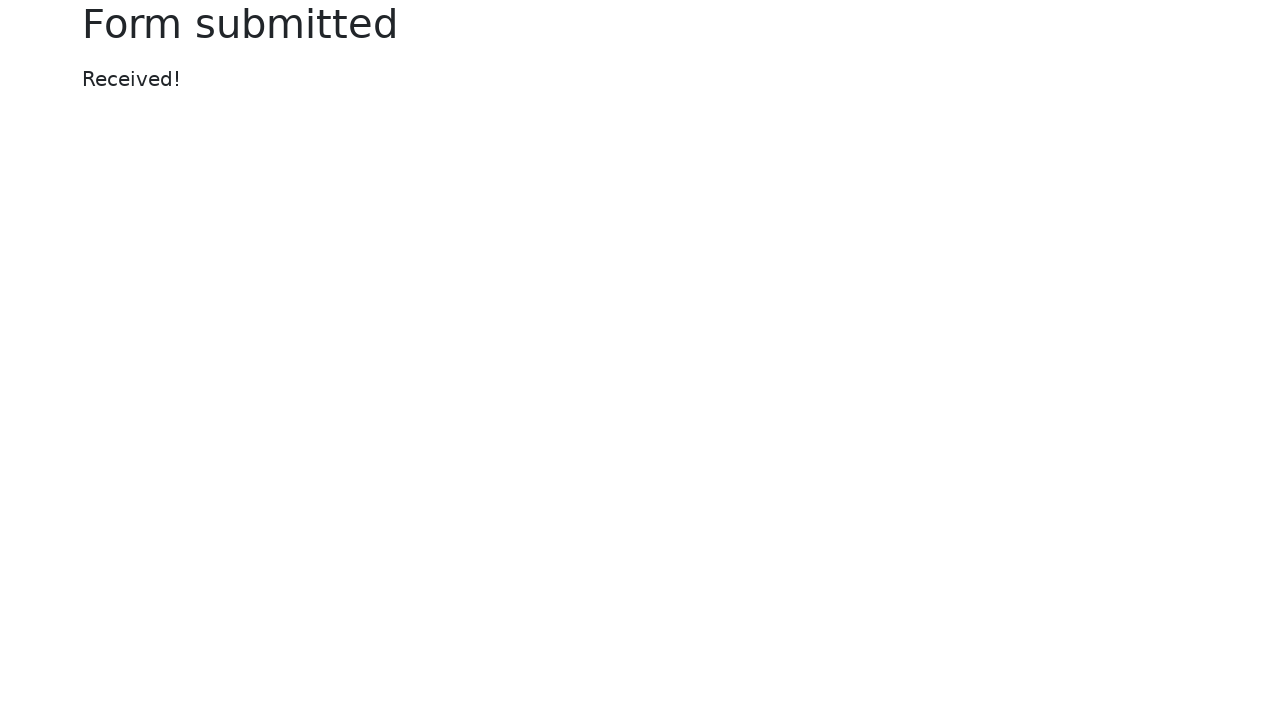

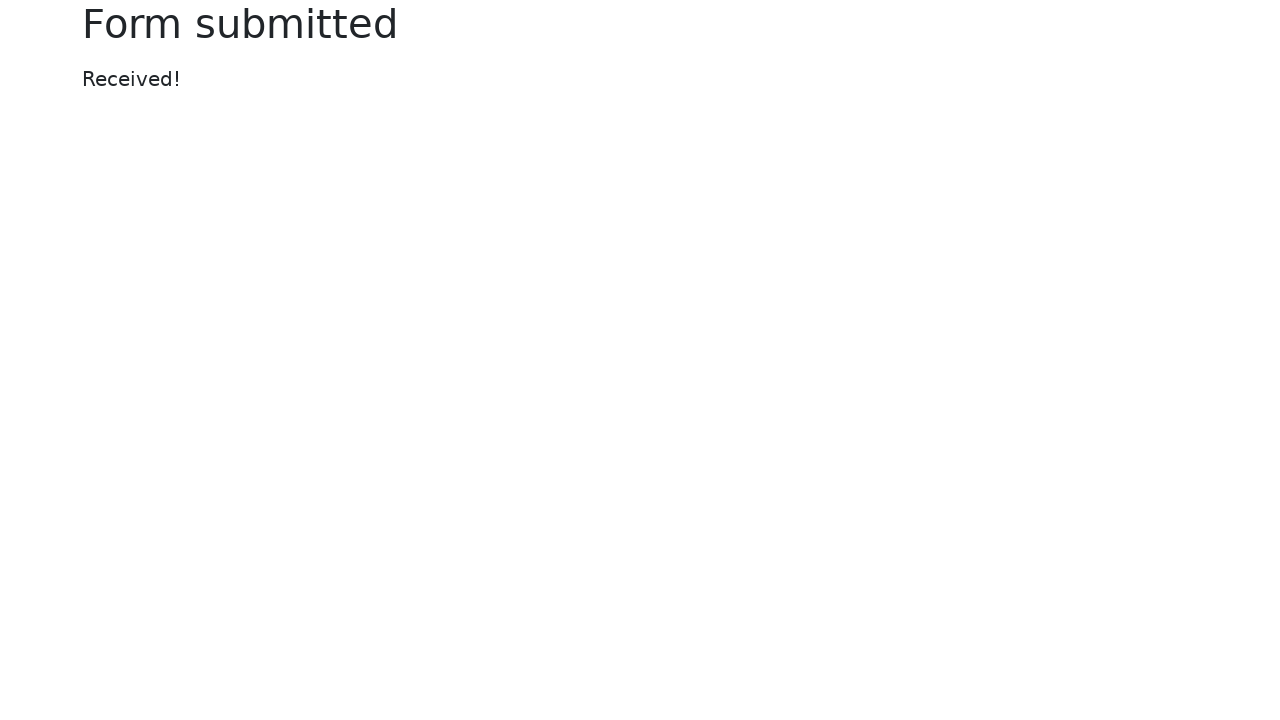